Tests key press functionality by pressing various keys and verifying the result text updates

Starting URL: https://the-internet.herokuapp.com/key_presses

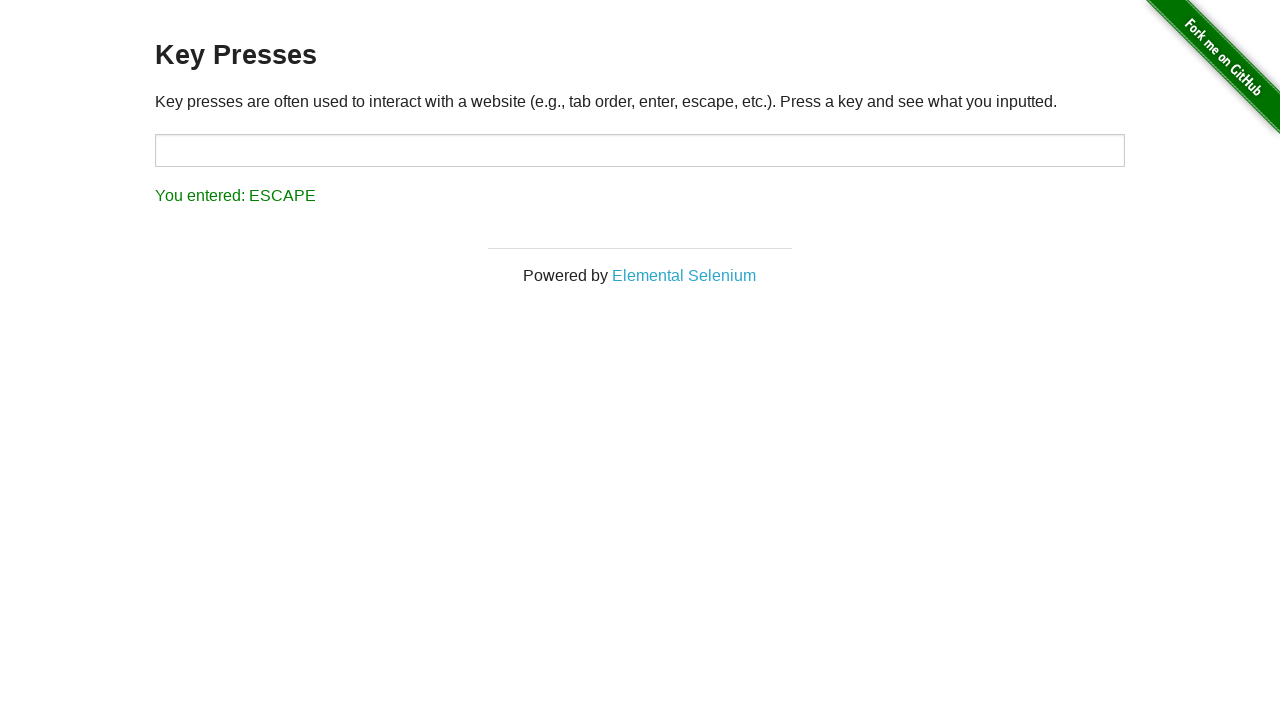

Pressed down Meta/Command key
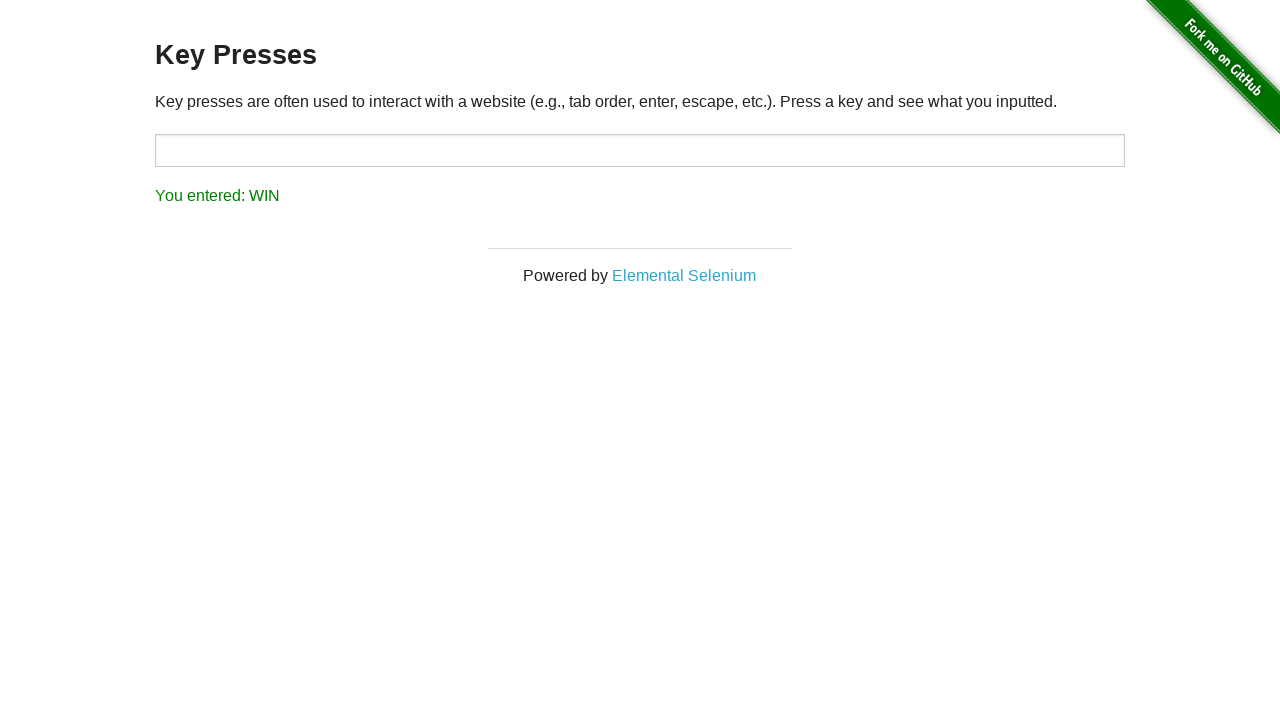

Released Meta/Command key
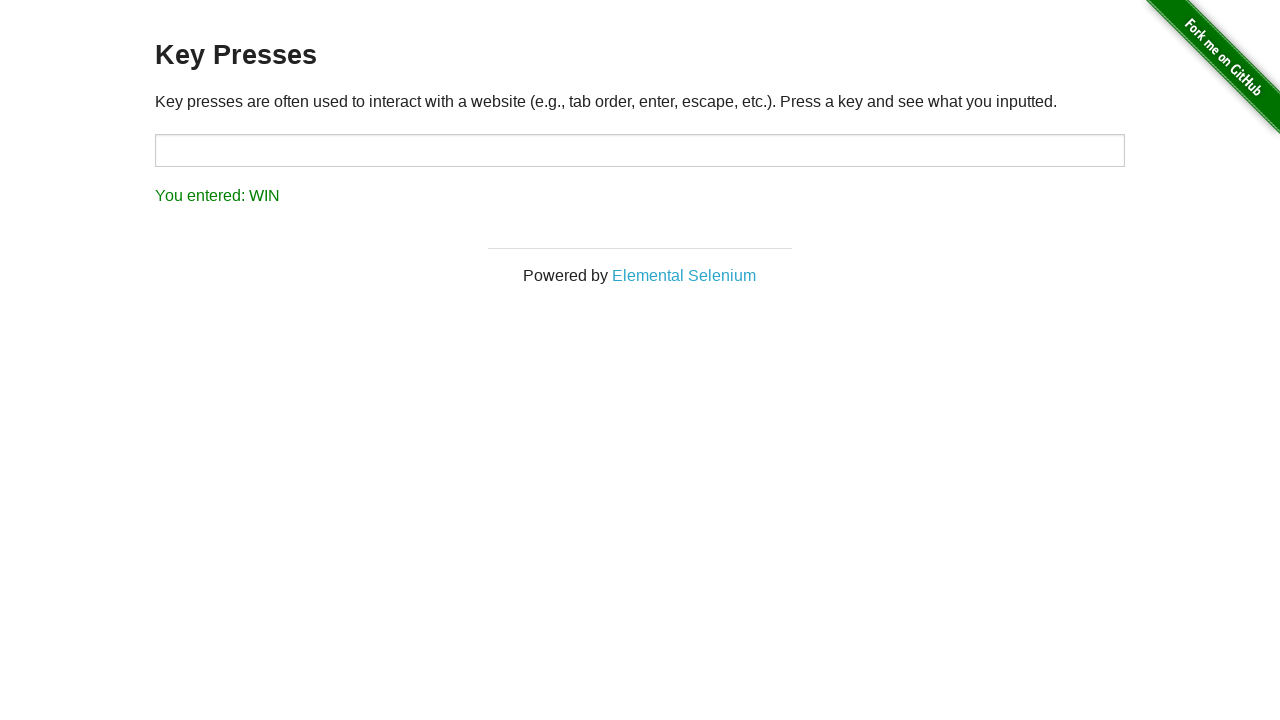

Pressed 'a' key
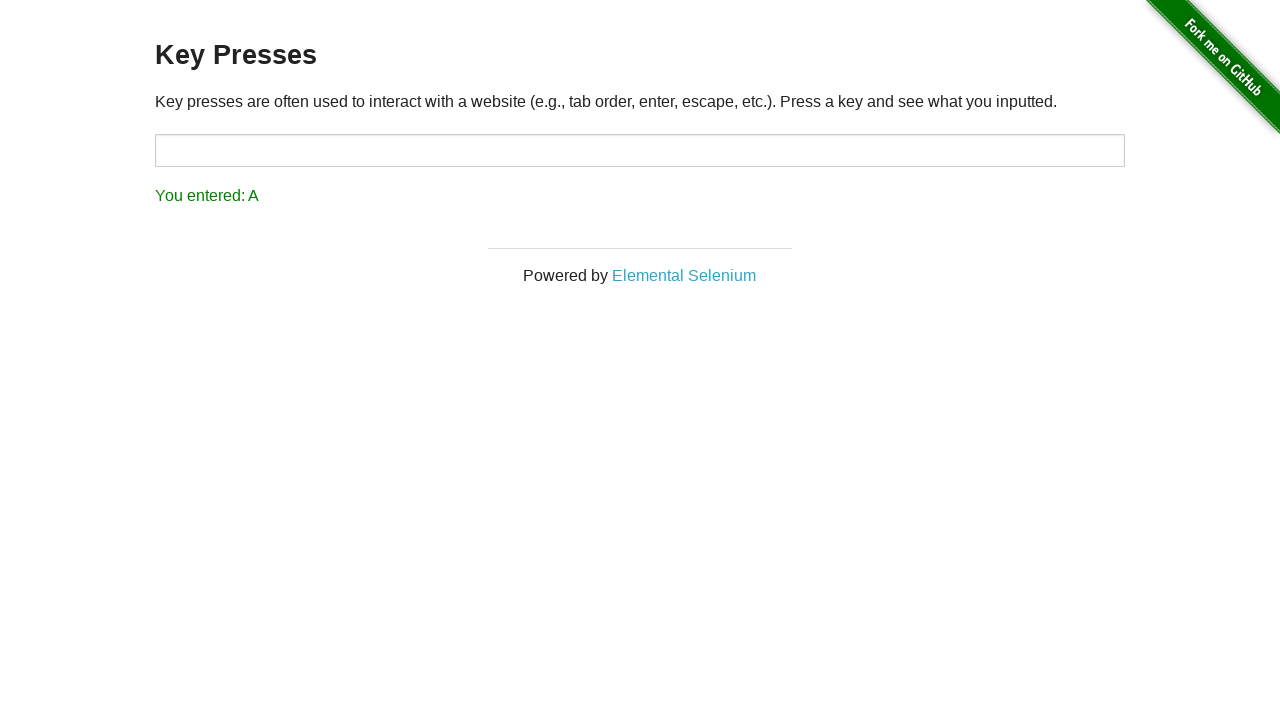

Pressed Enter key
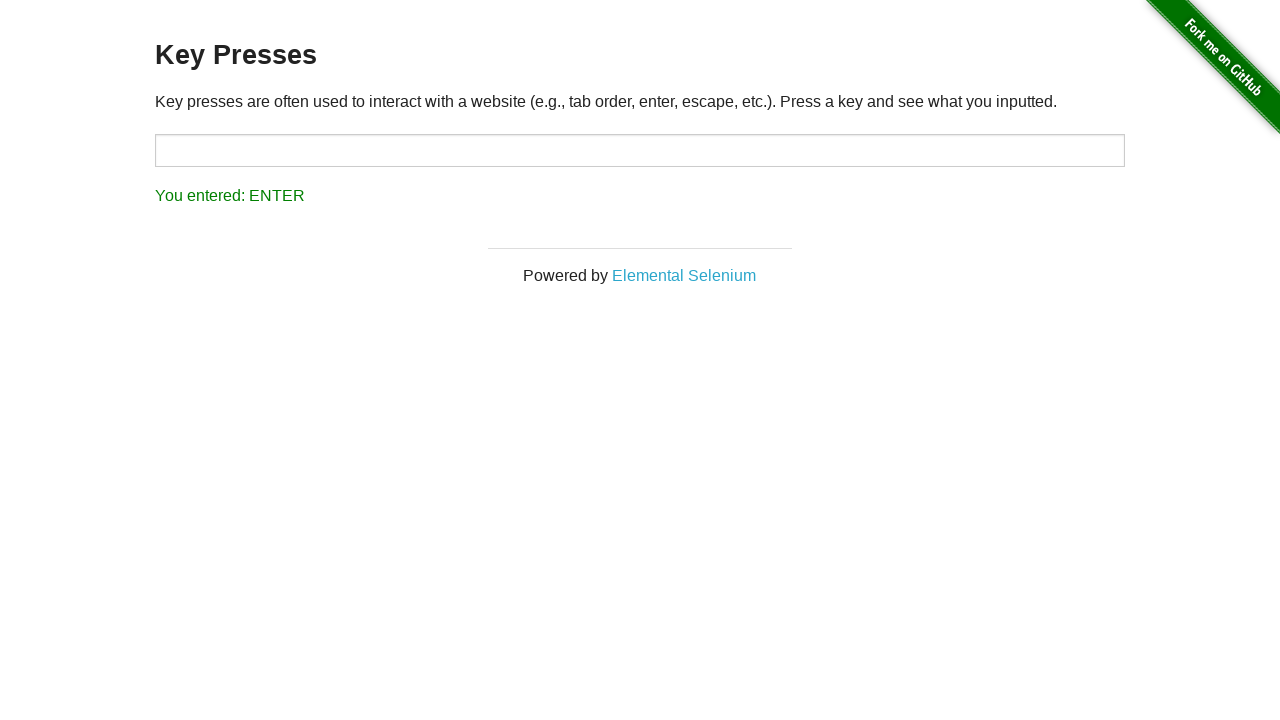

Result element loaded and displayed
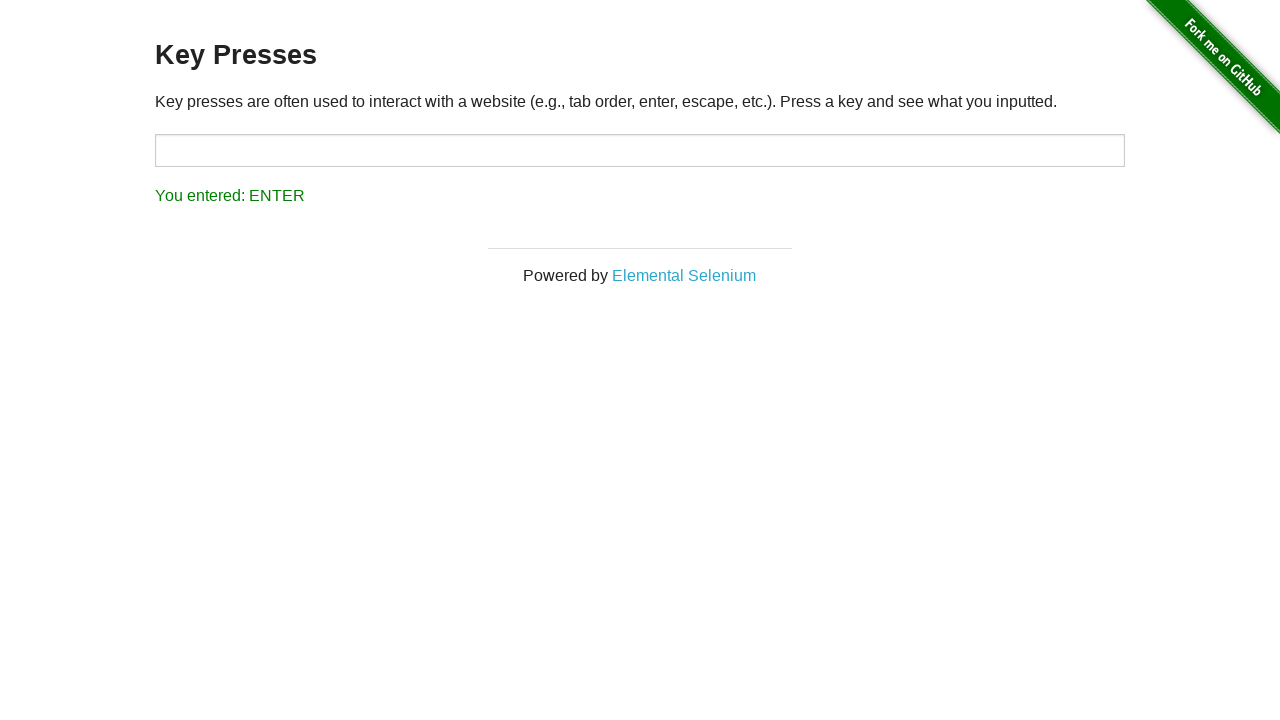

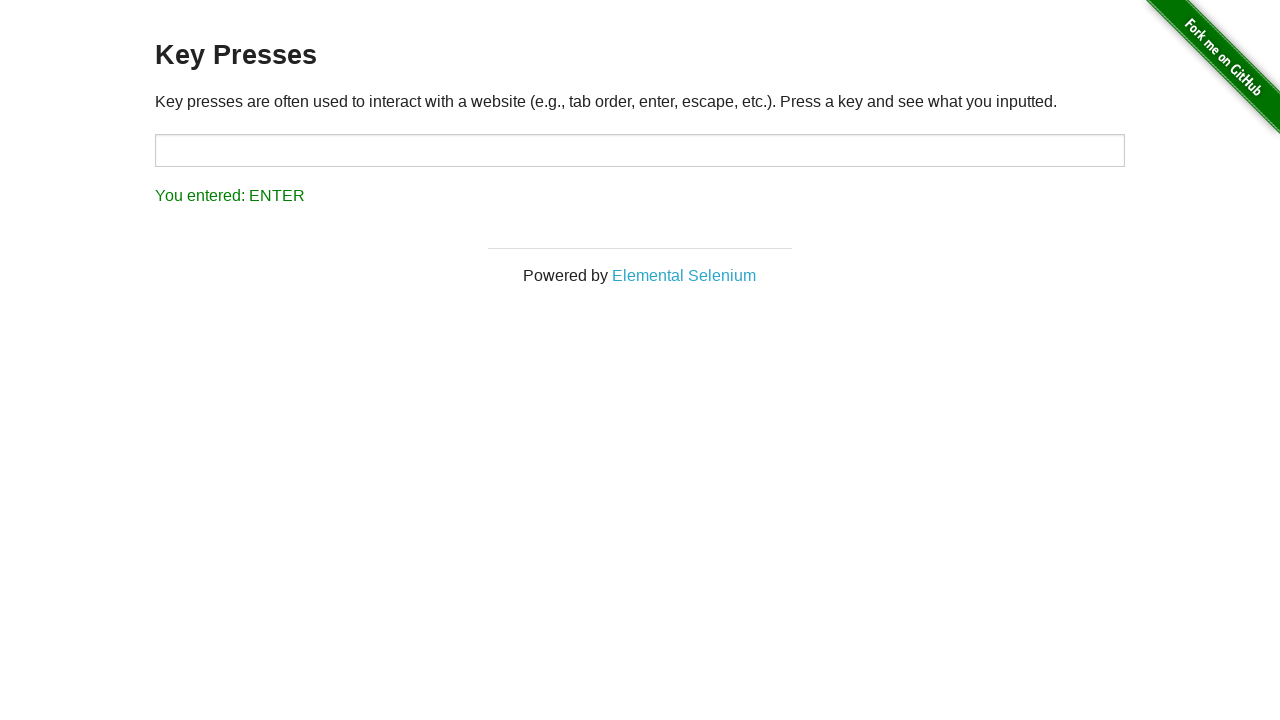